Navigates to Interactions section and clicks on Resizable link from the sidebar

Starting URL: https://demoqa.com/

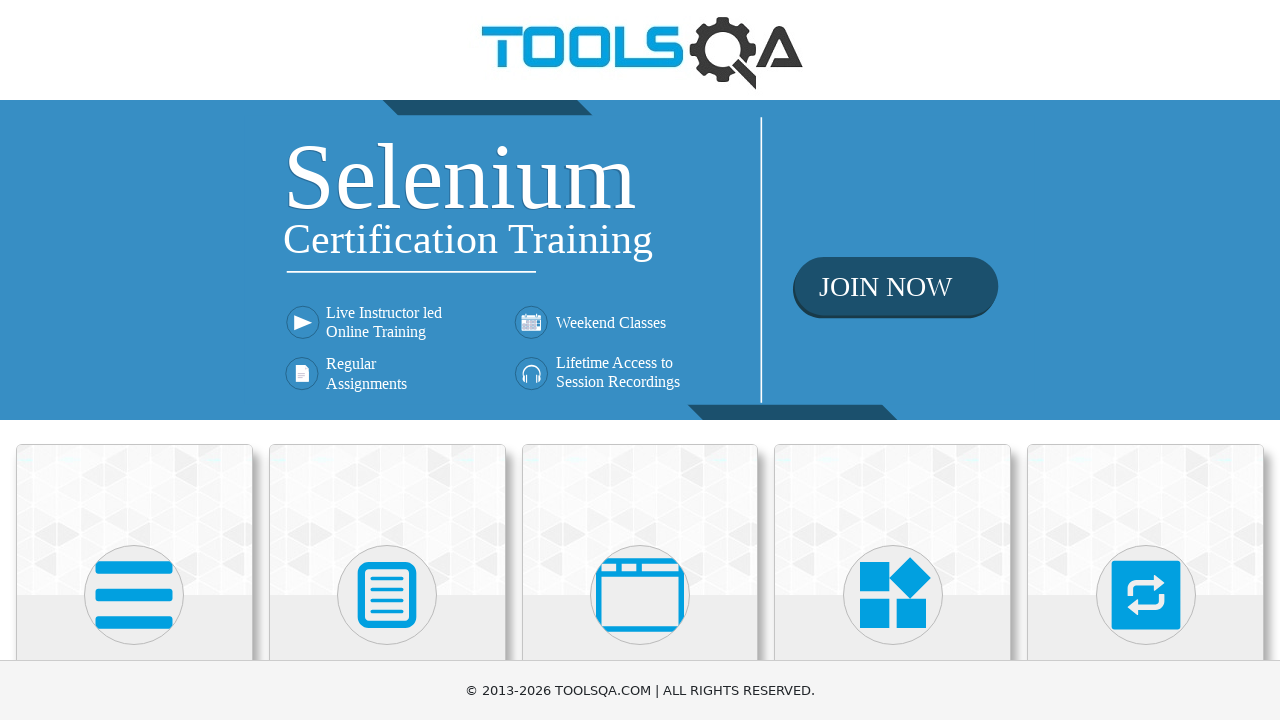

Clicked on Interactions card at (1146, 577) on xpath=//h5[text()='Interactions']/../..
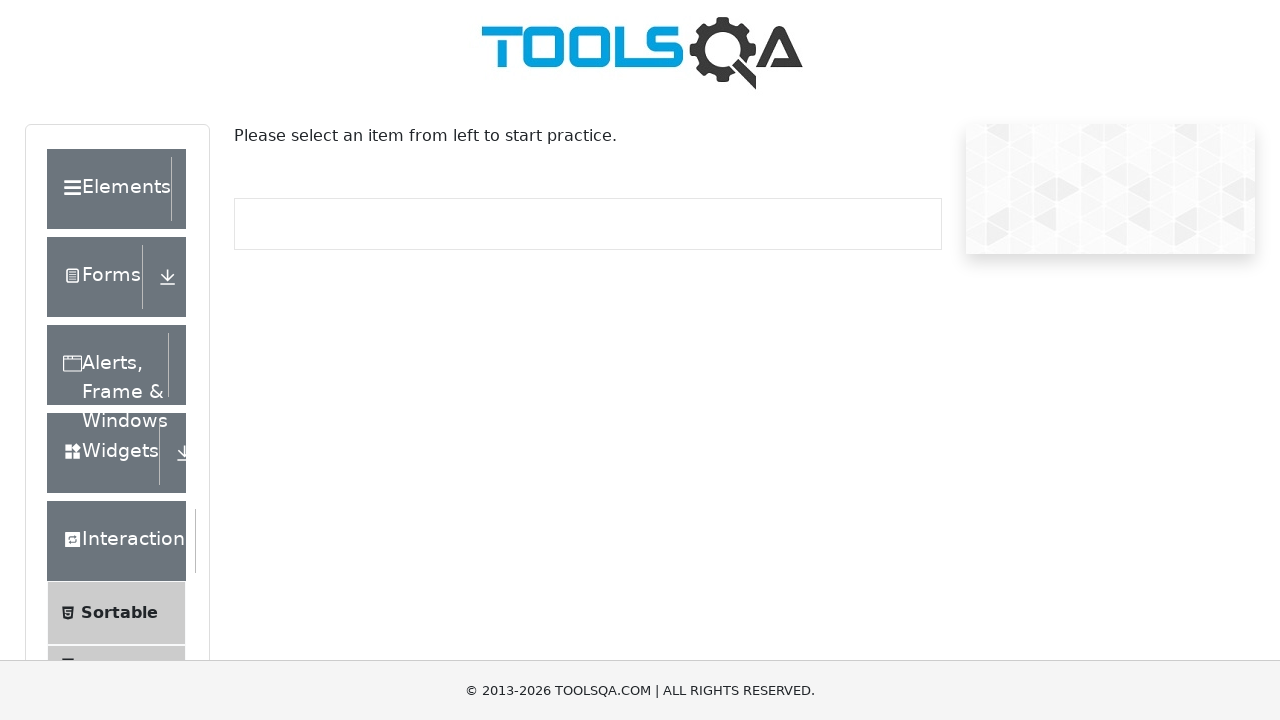

Scrolled down 300 pixels to make Resizable link visible
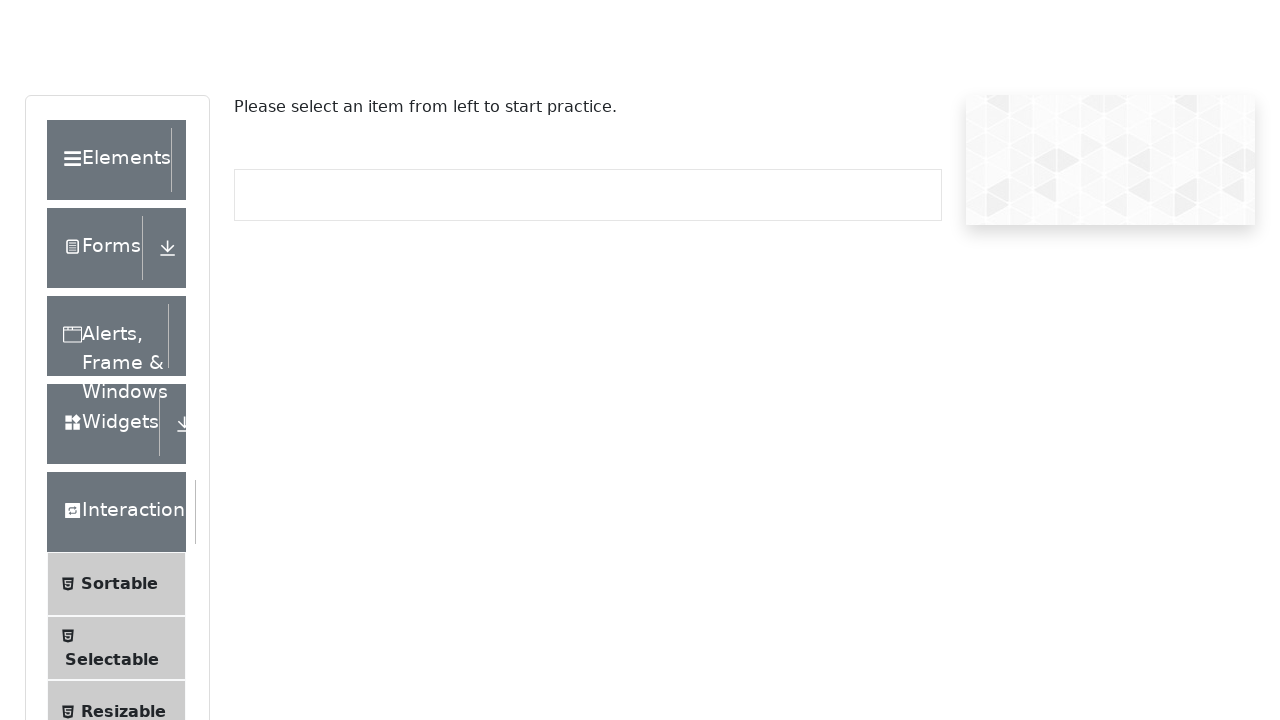

Clicked on Resizable link in sidebar at (123, 441) on xpath=//span[text()='Resizable']
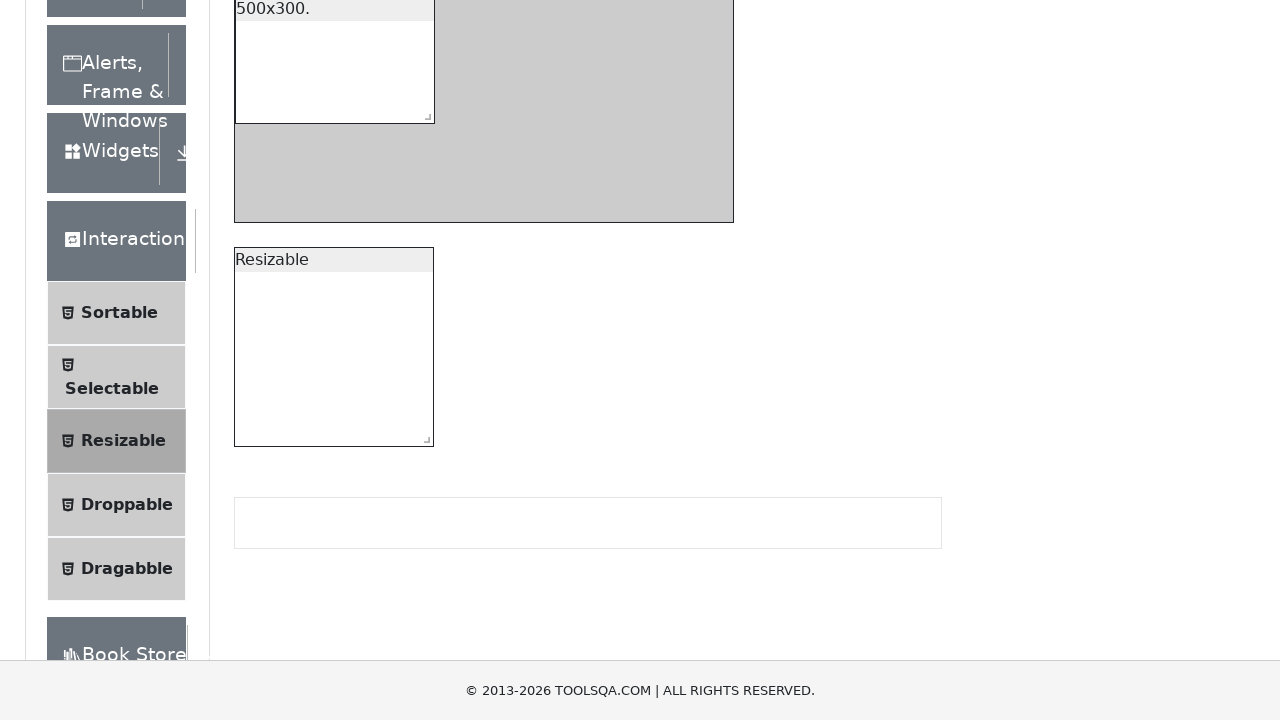

Verified URL is https://demoqa.com/resizable
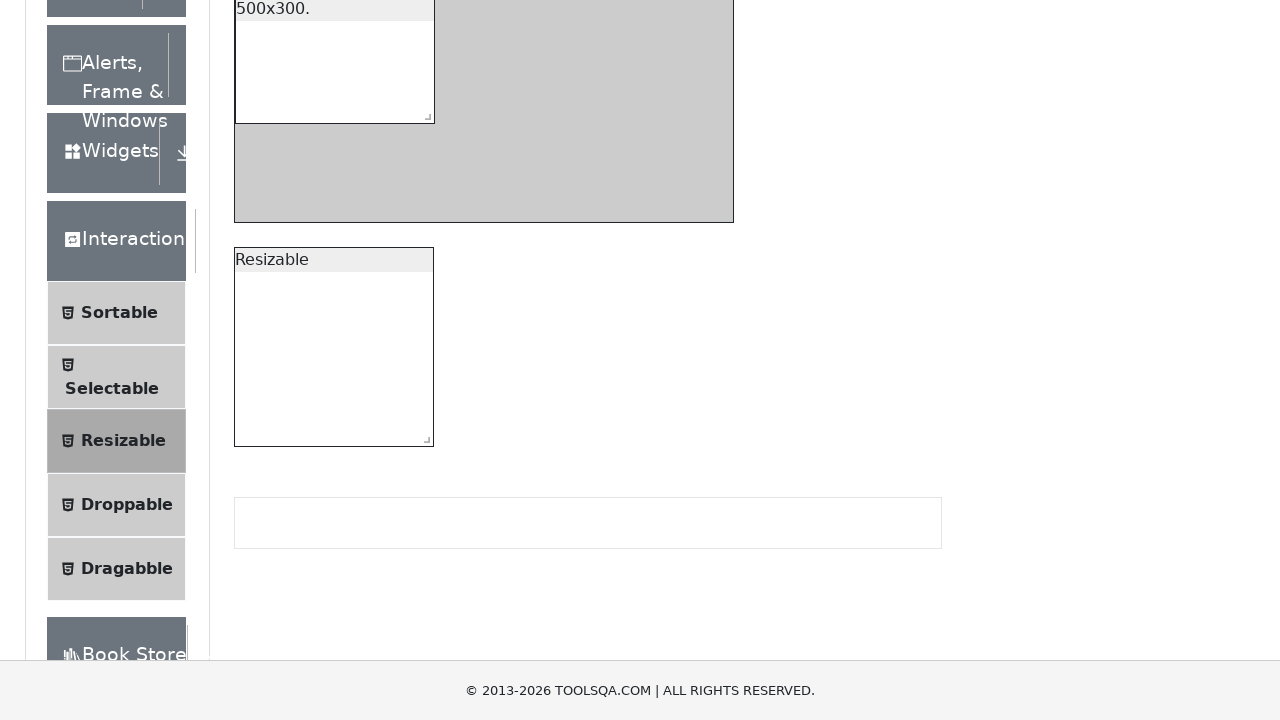

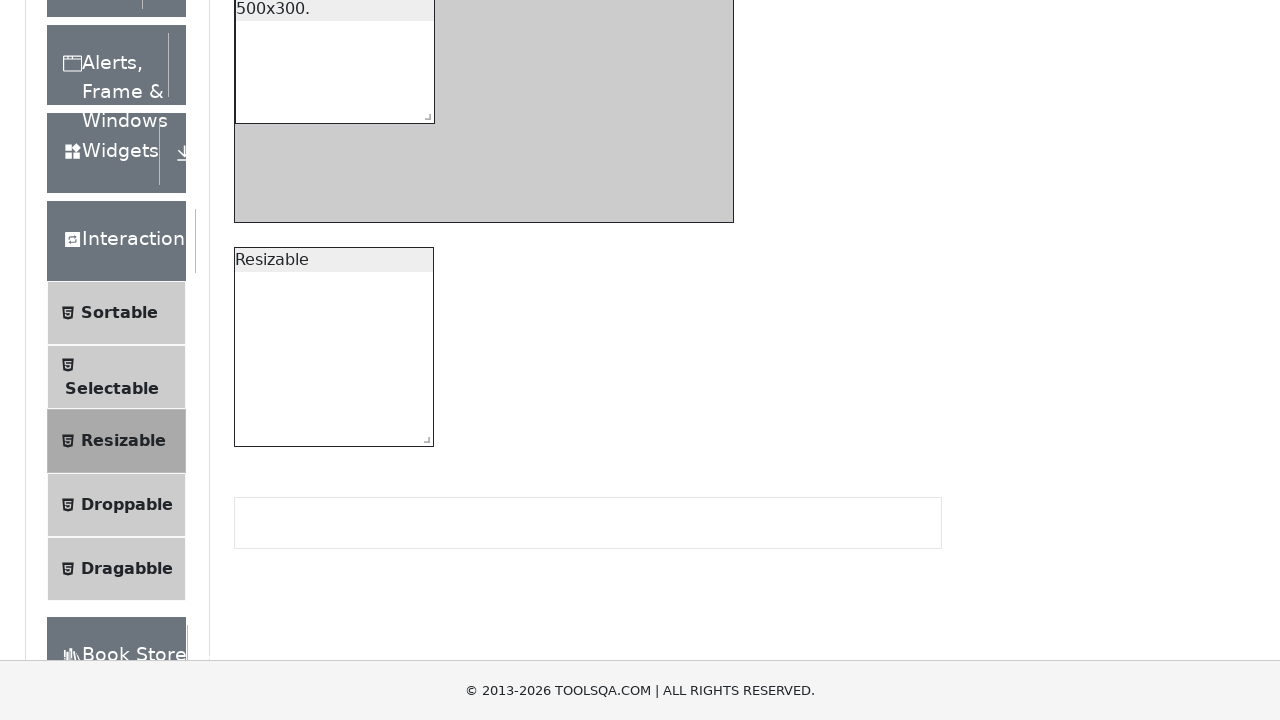